Tests invalid subtraction with invalid second operand "M" and verifies an error message is displayed

Starting URL: https://gerabarud.github.io/is3-calculadora/

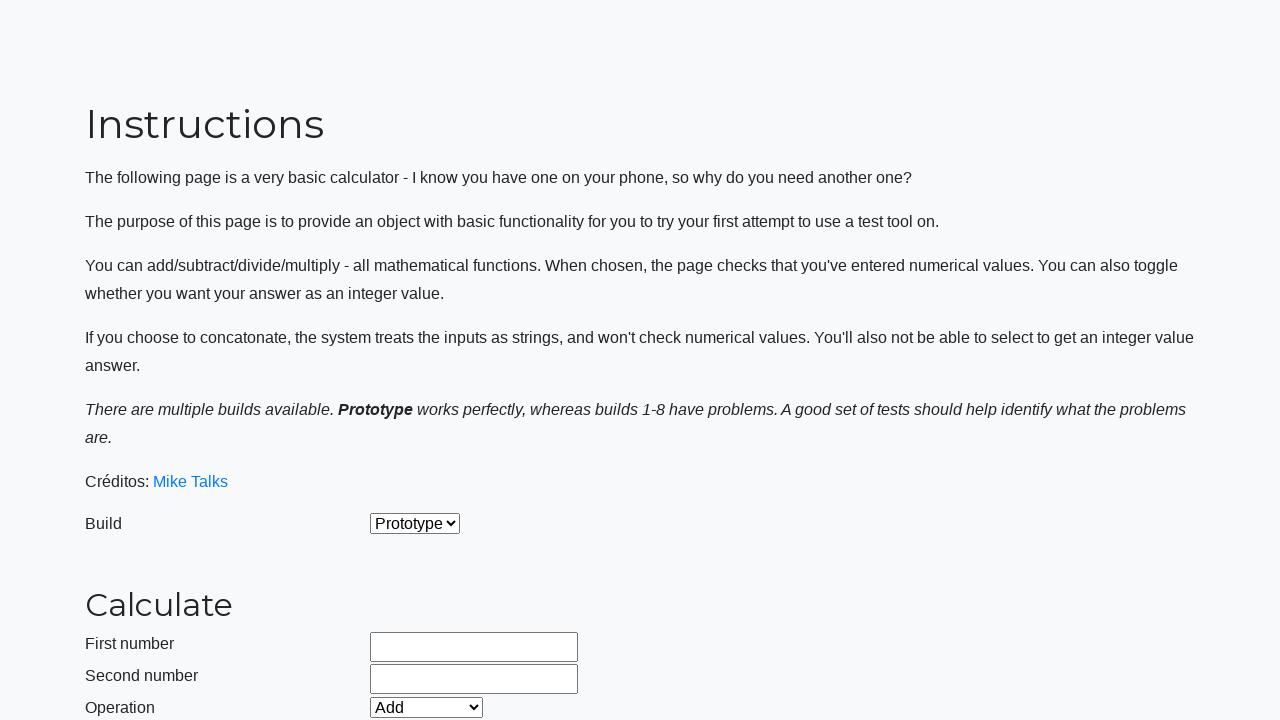

Selected 'Prototype' build from dropdown on #selectBuild
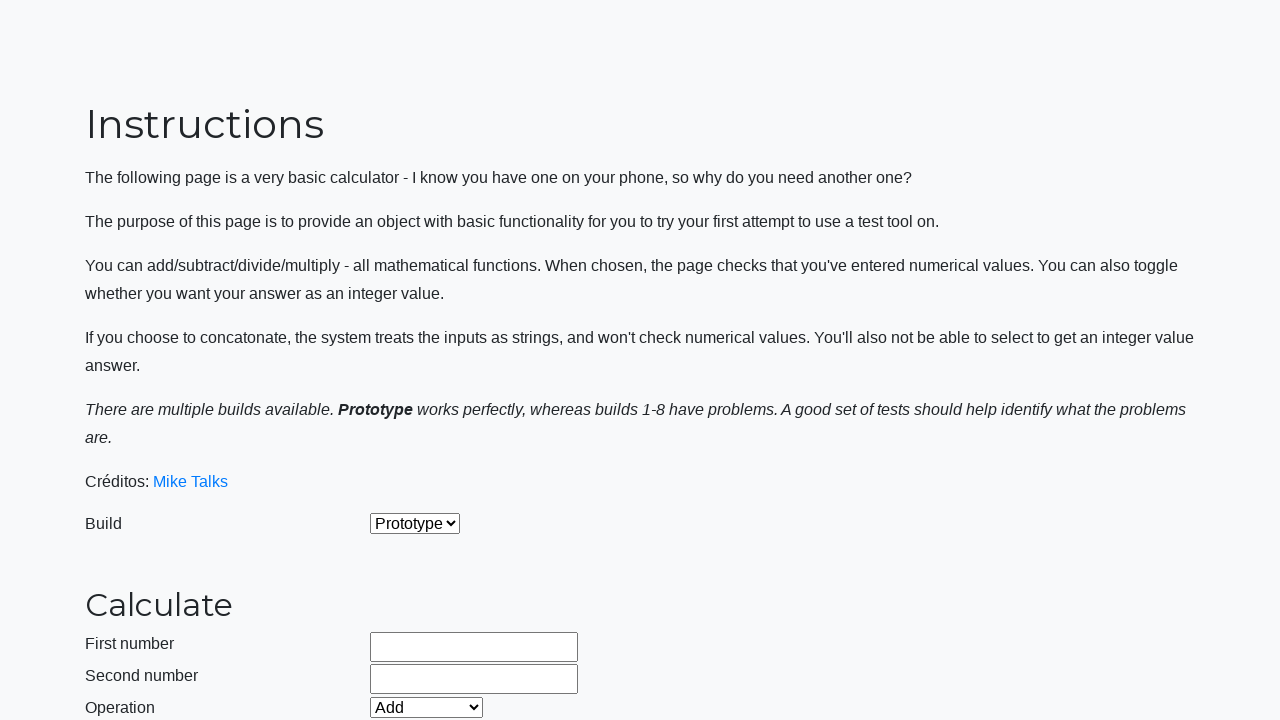

Selected 'Subtract' operation from dropdown on #selectOperationDropdown
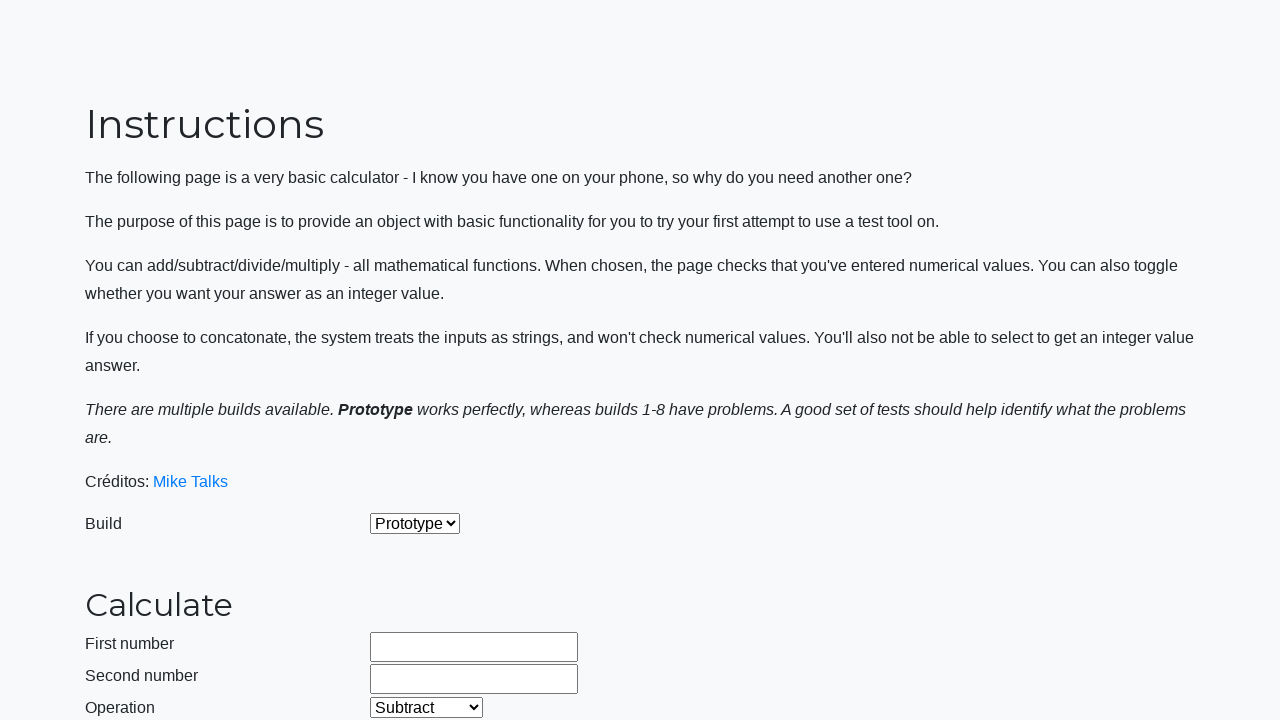

Cleared first operand field on #number1Field
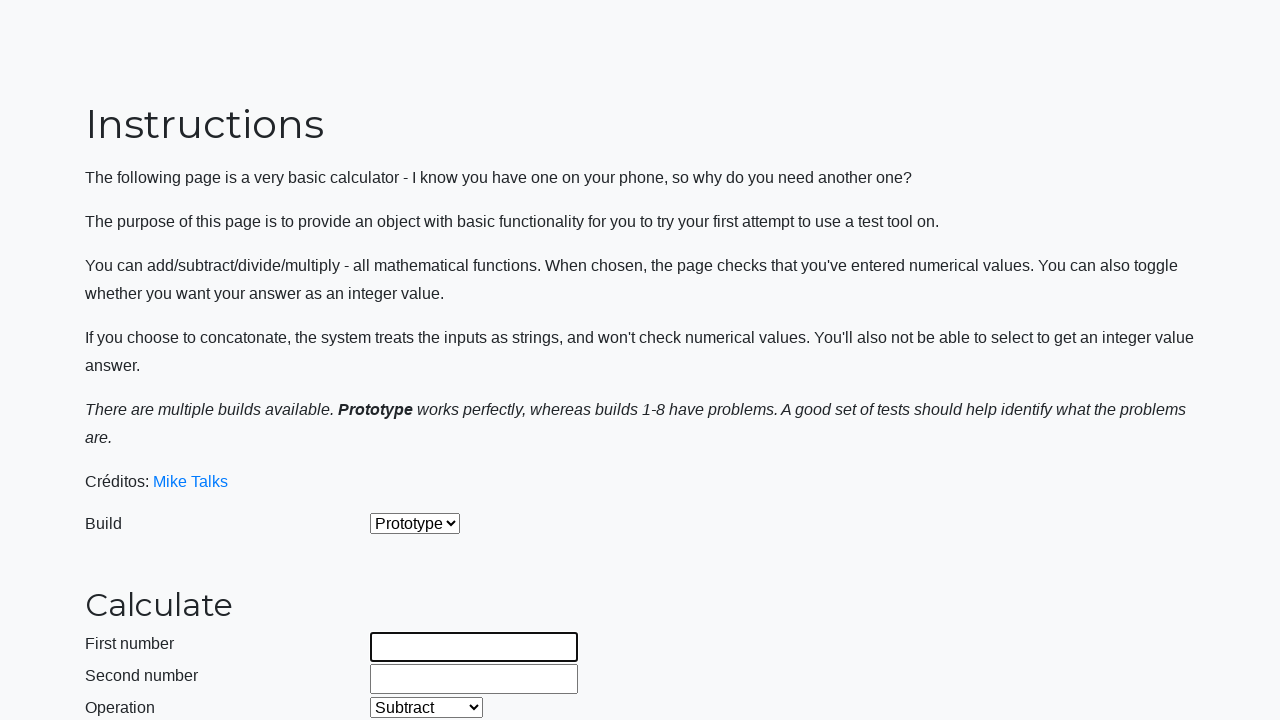

Entered first operand '99999999999' on #number1Field
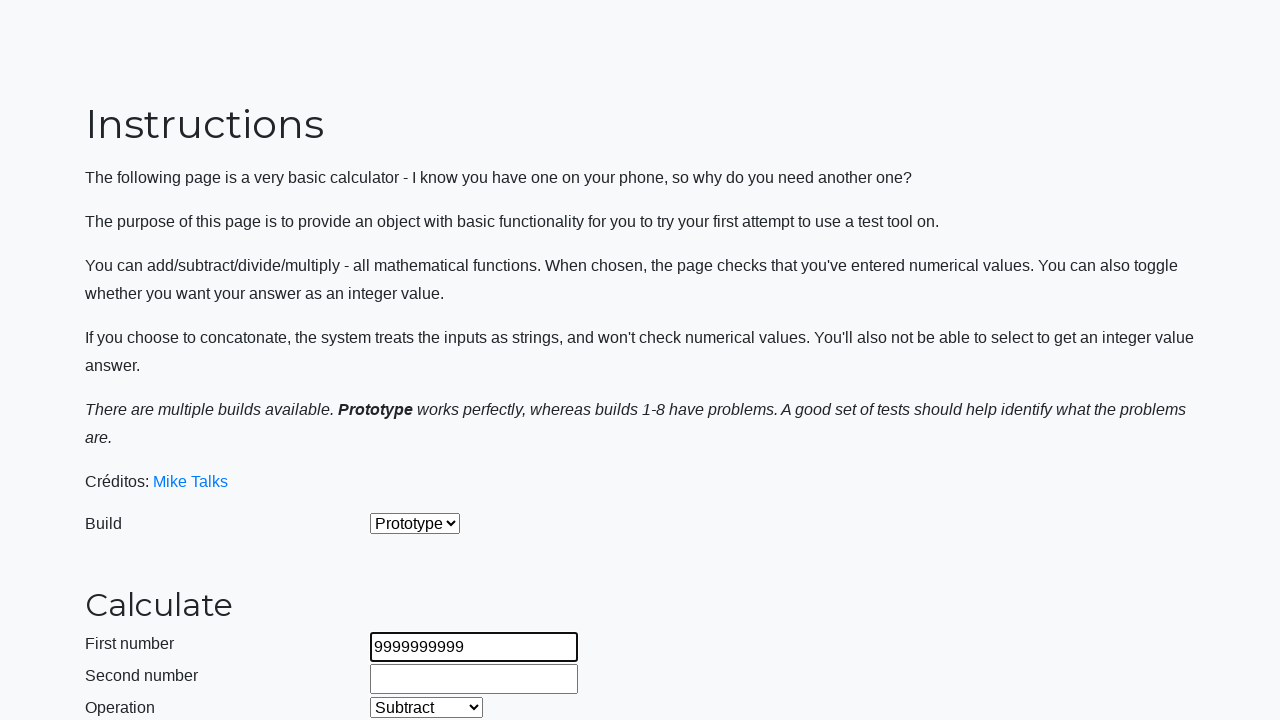

Cleared second operand field on #number2Field
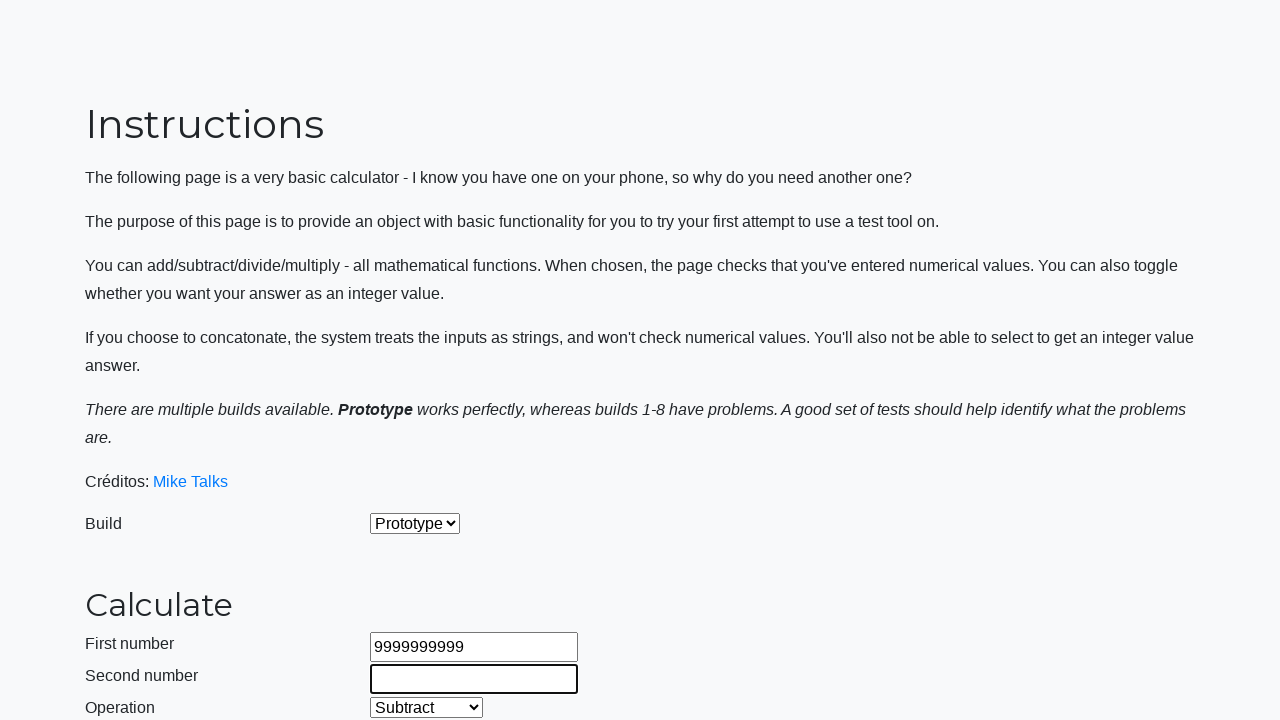

Entered invalid second operand 'M' on #number2Field
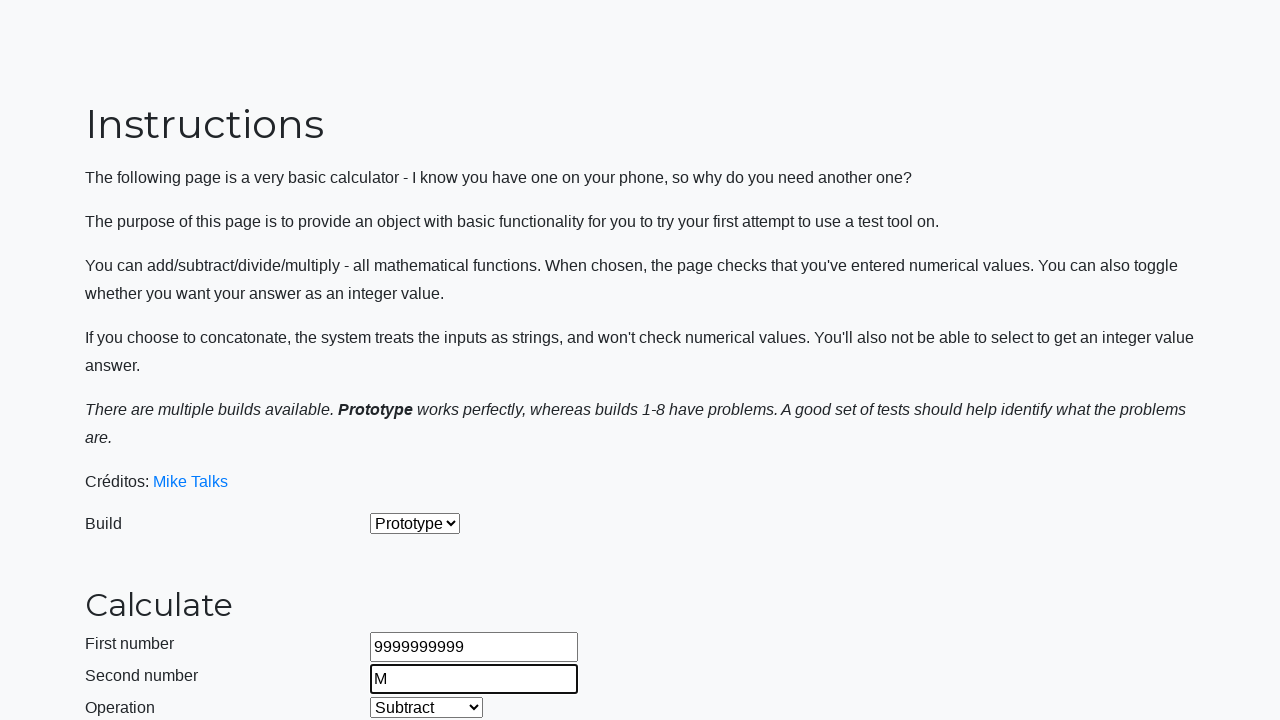

Clicked calculate button at (422, 451) on #calculateButton
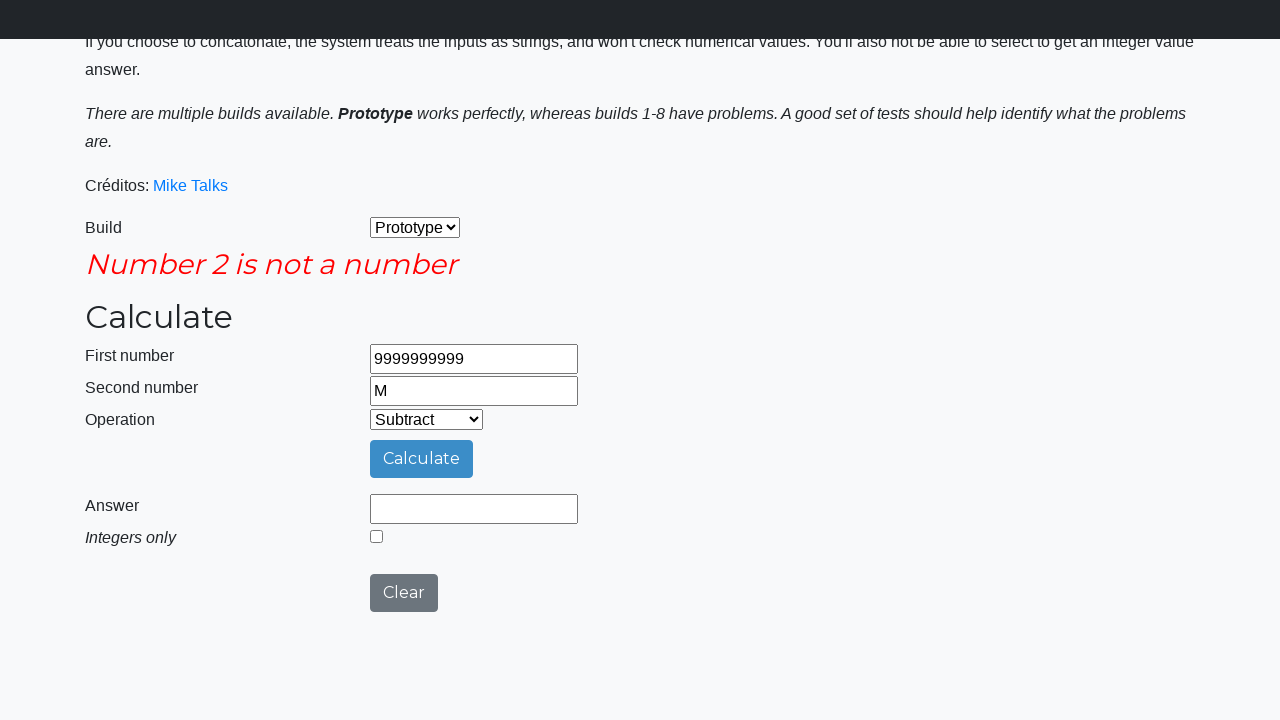

Error message field appeared on screen
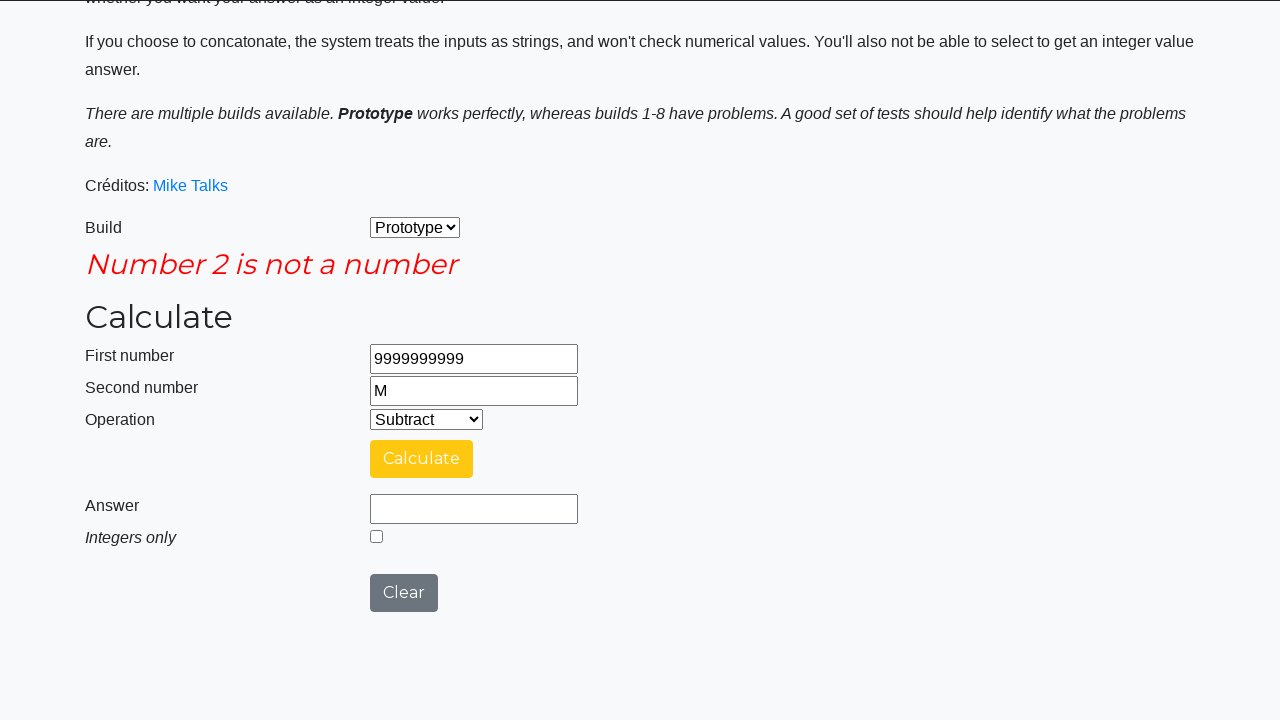

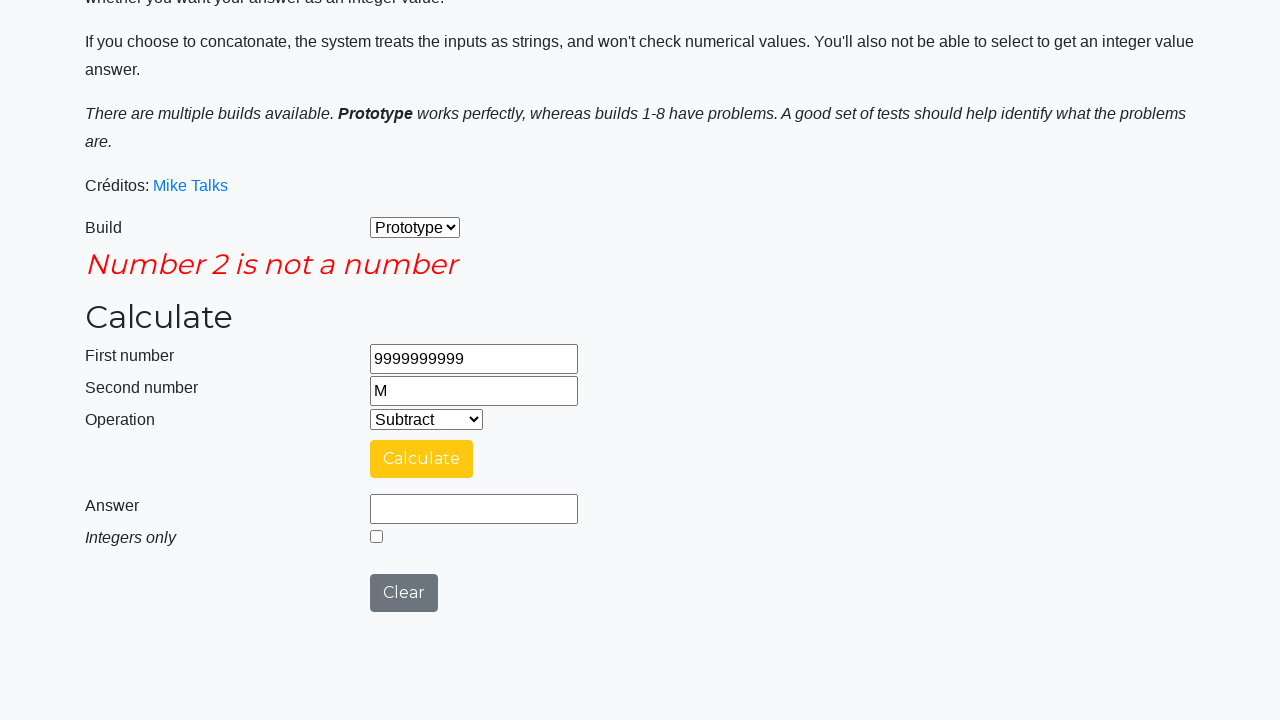